Navigates to a test blog page, maximizes the window, and refreshes the page. The original script also takes a screenshot but that functionality is removed as it's not a core browser automation action.

Starting URL: https://omayo.blogspot.com/

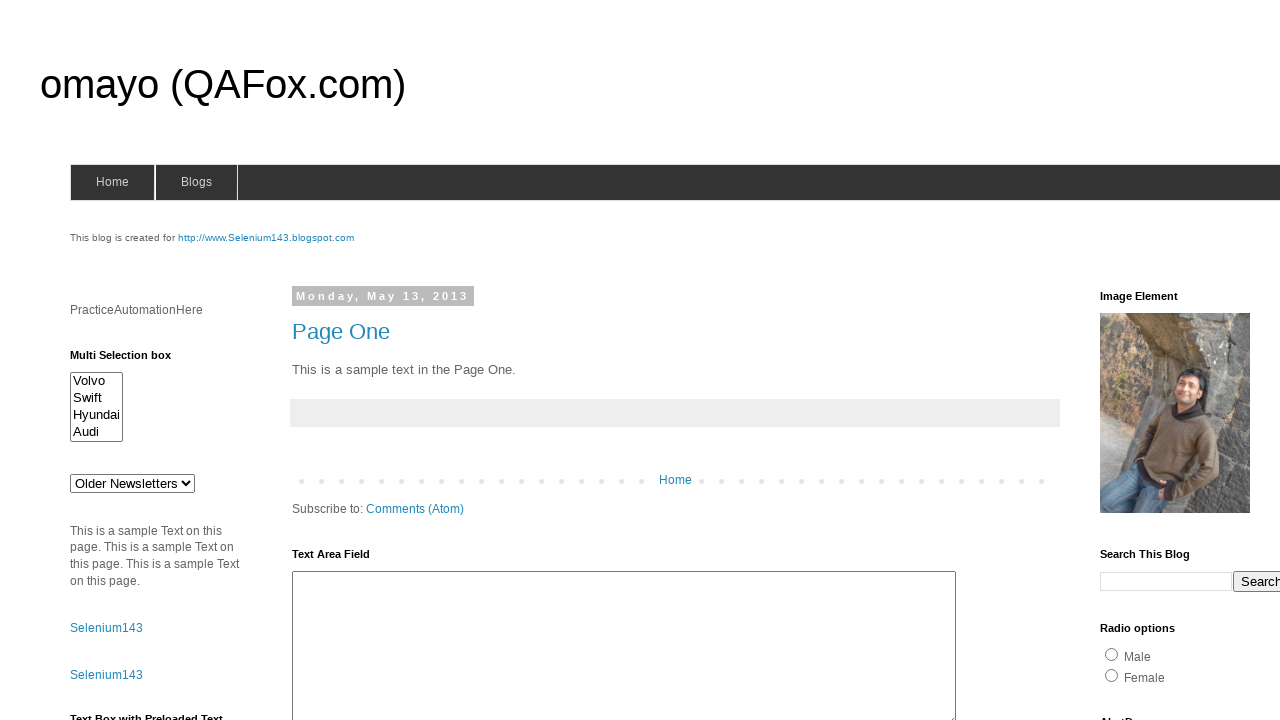

Set viewport size to 1920x1080 to maximize window
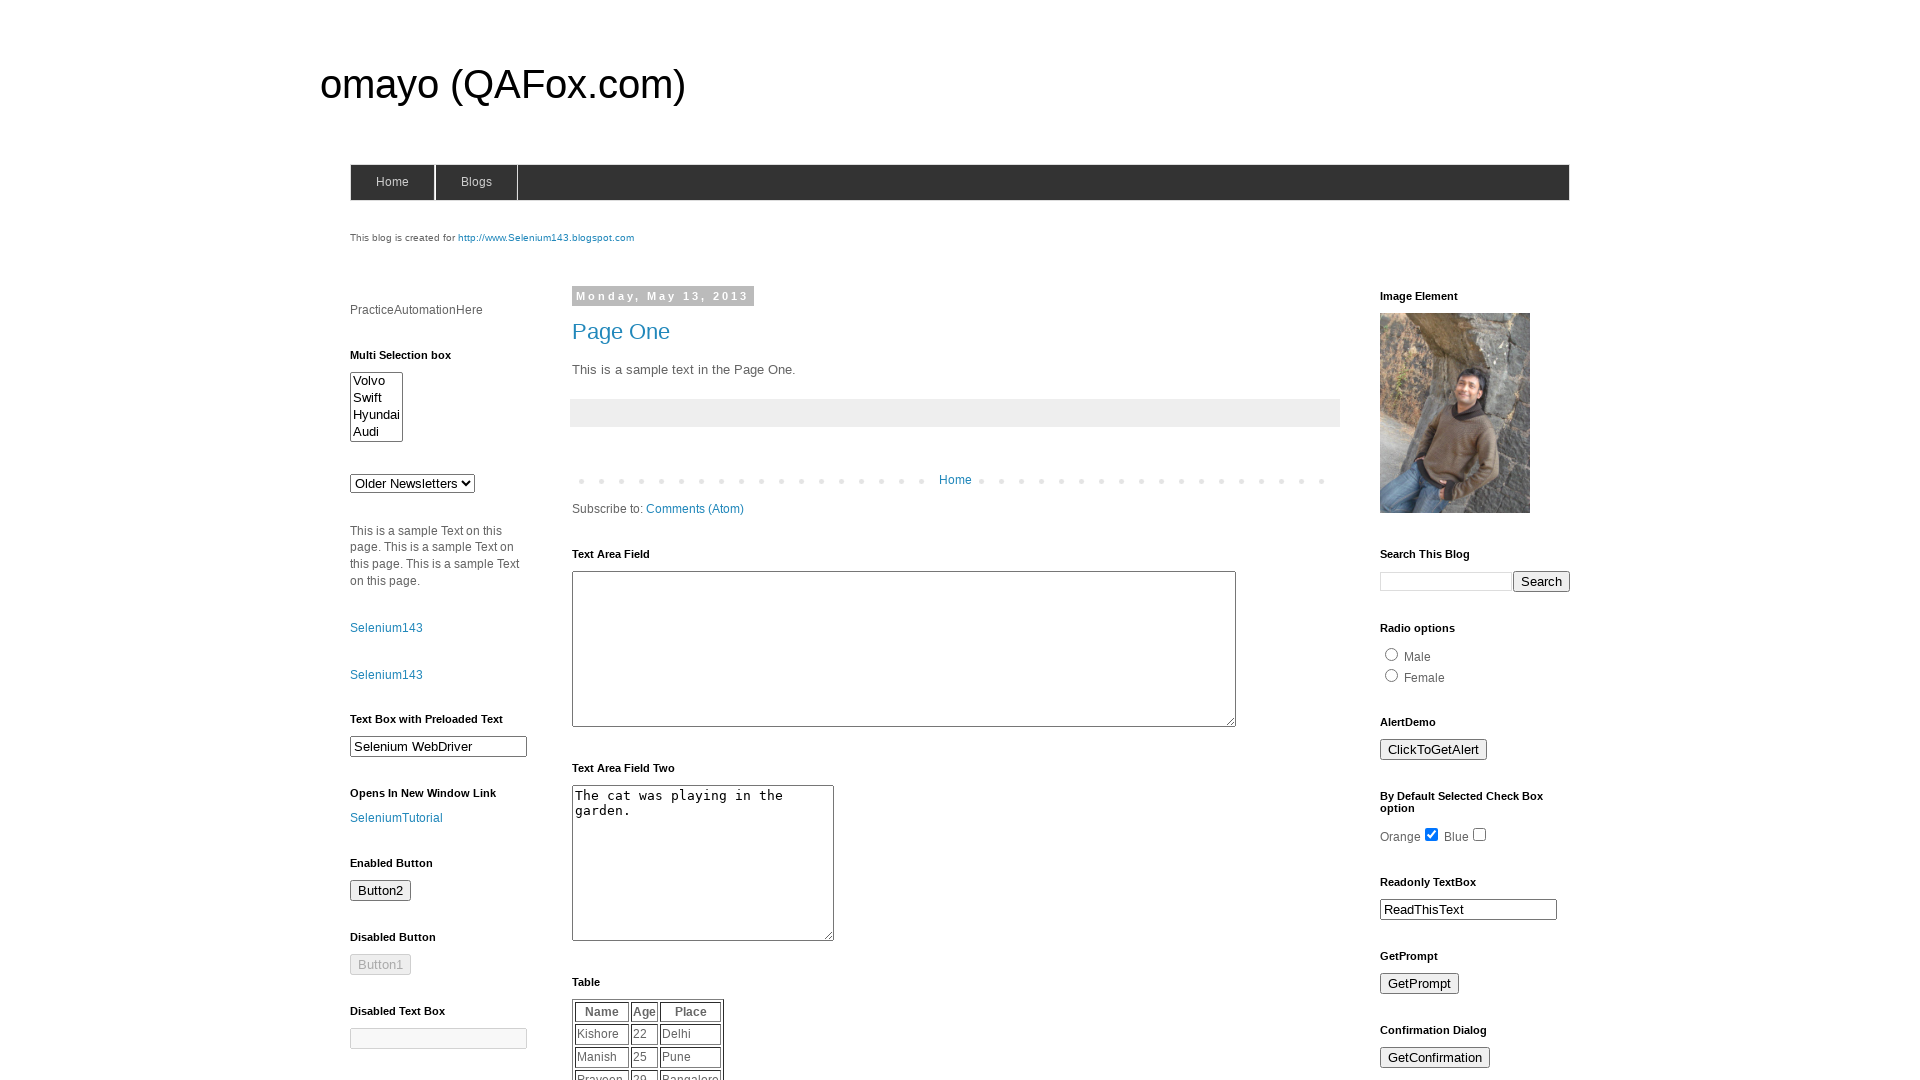

Refreshed the page
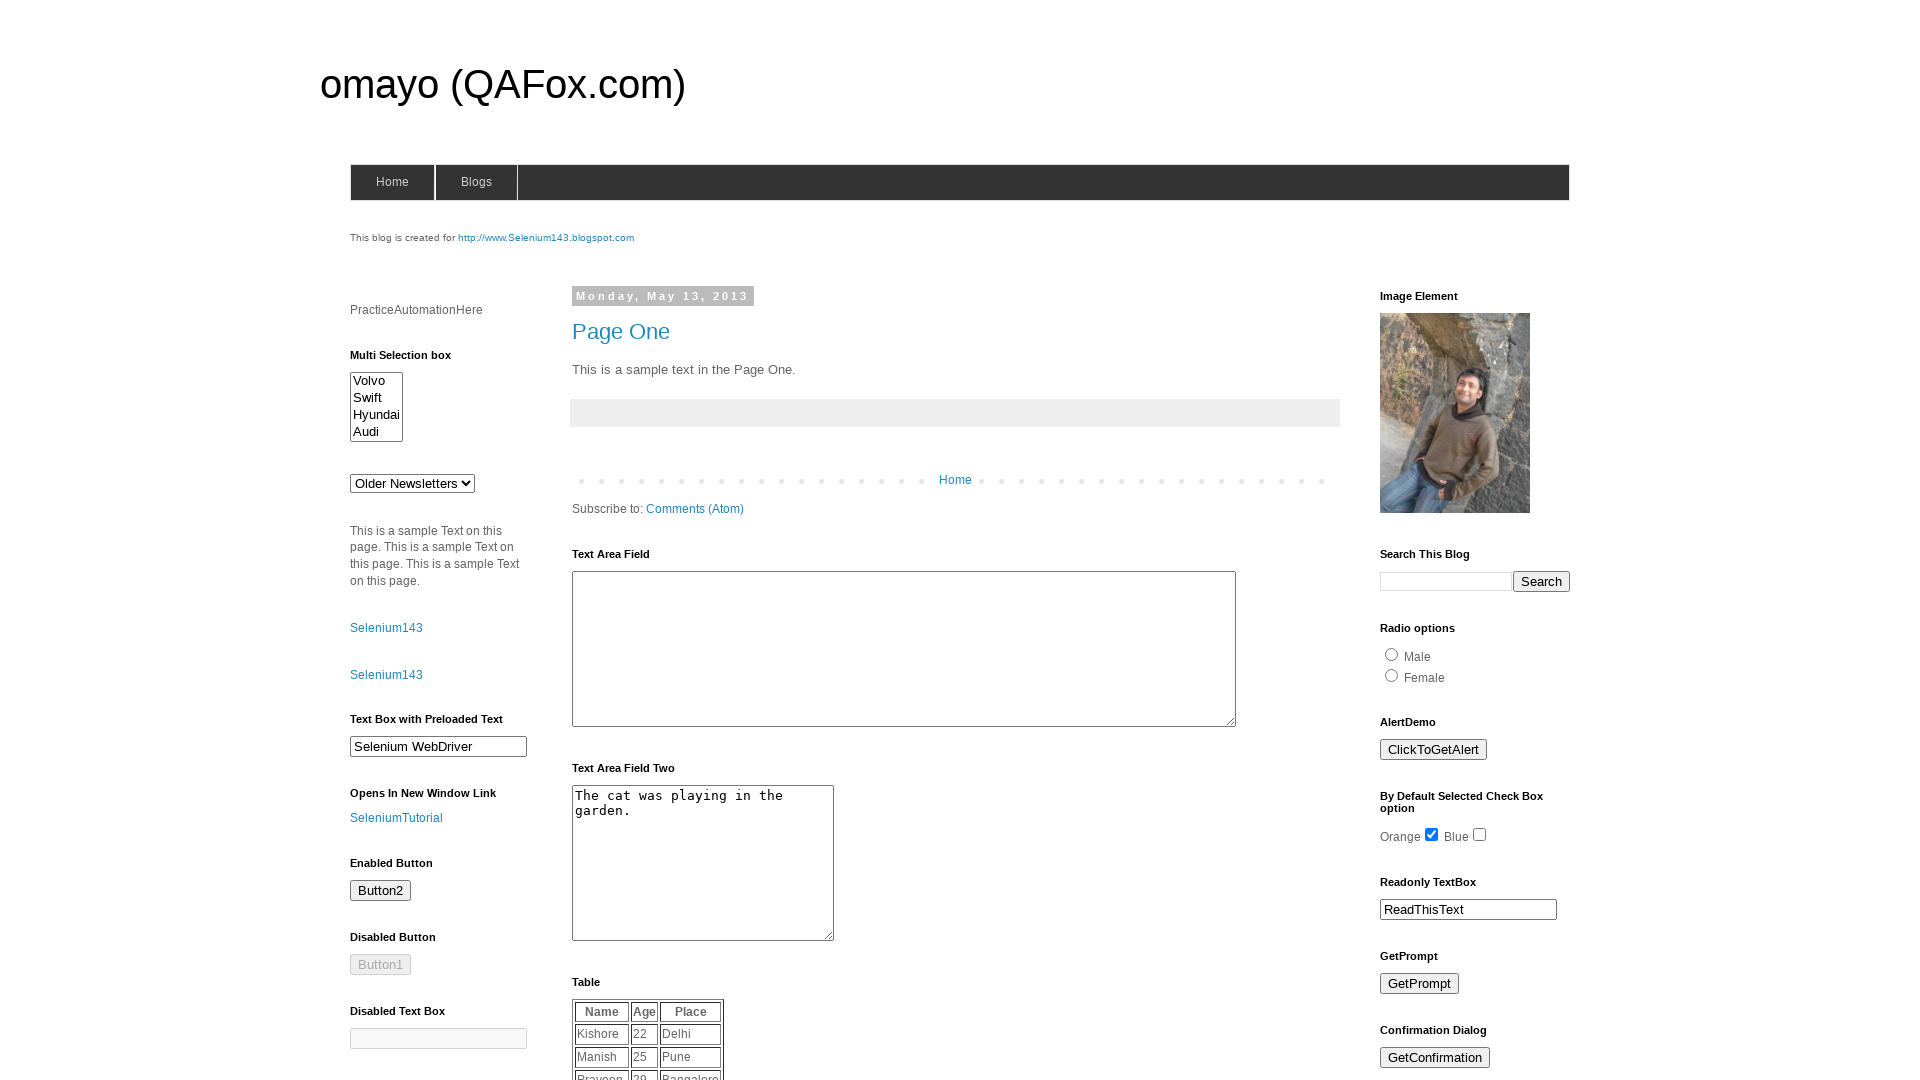

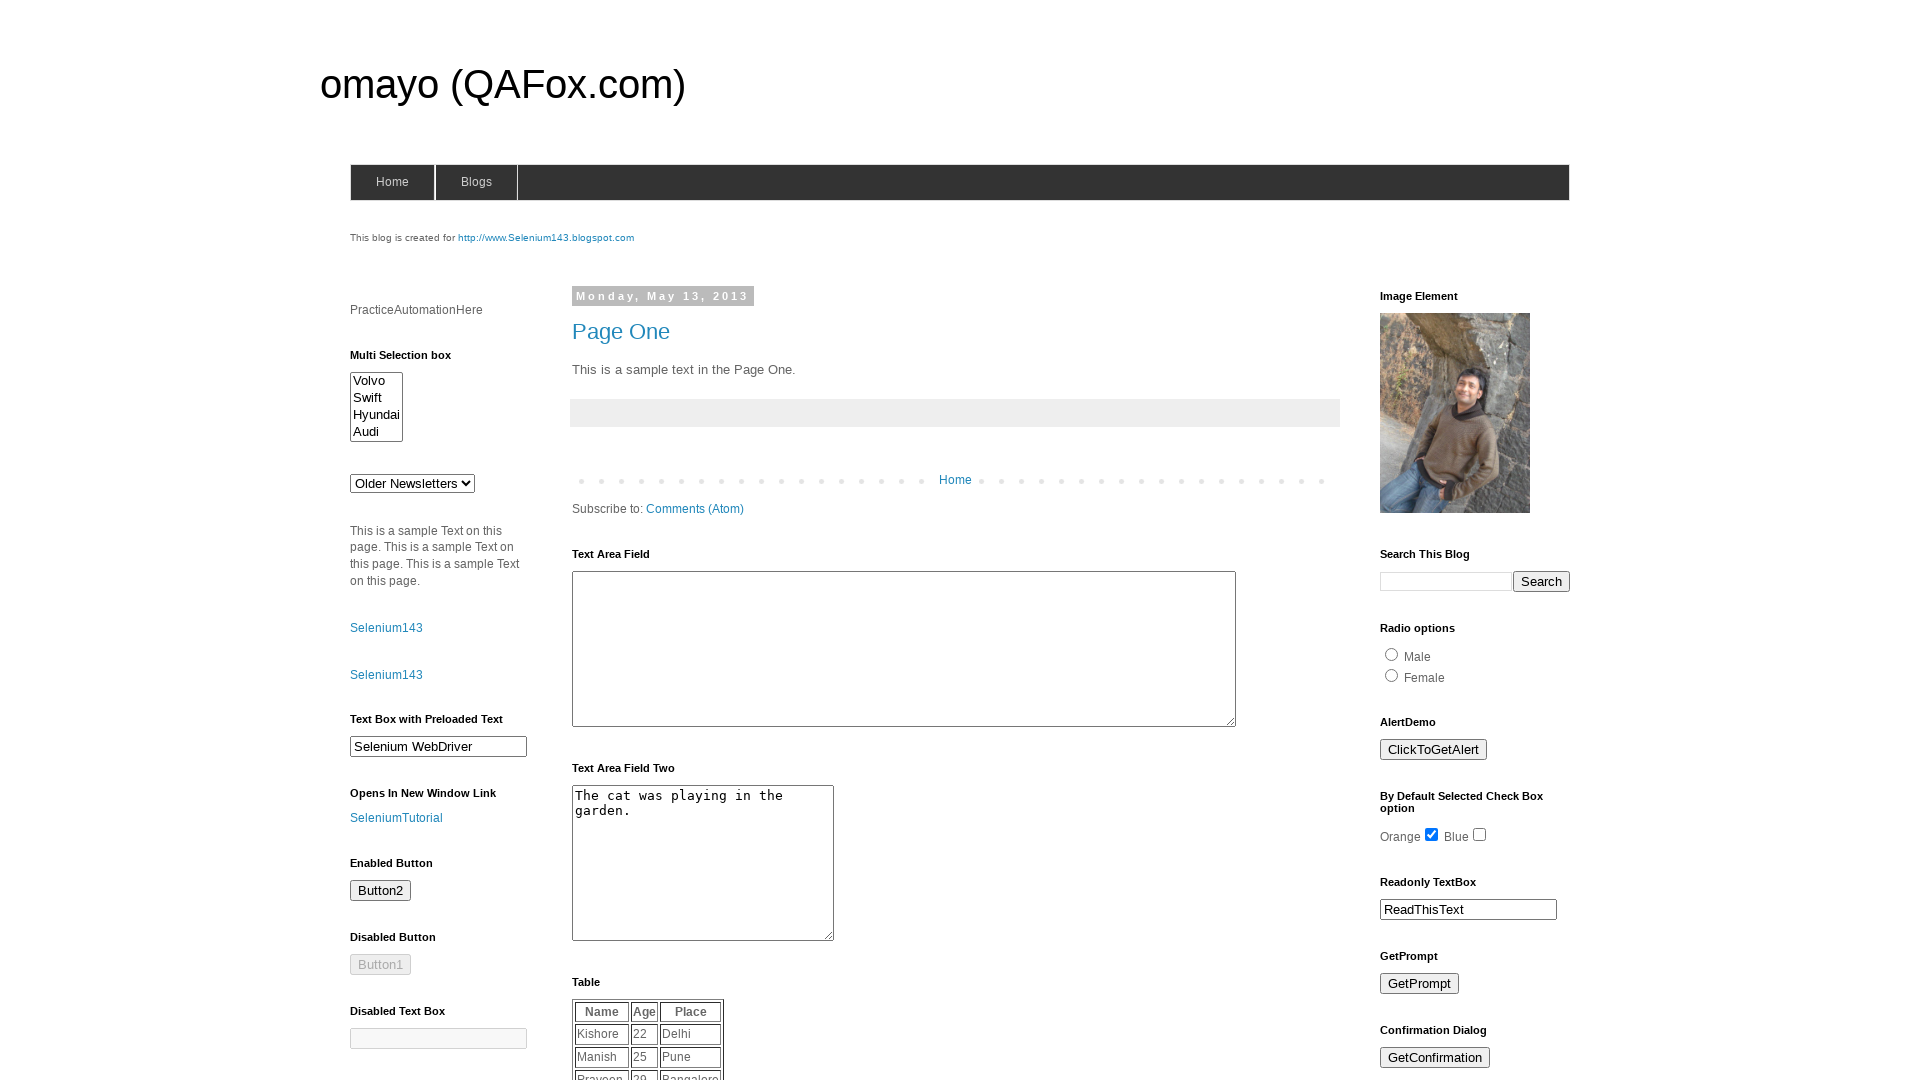